Tests filling a textarea and submitting the form

Starting URL: https://www.qa-practice.com/elements/textarea/single

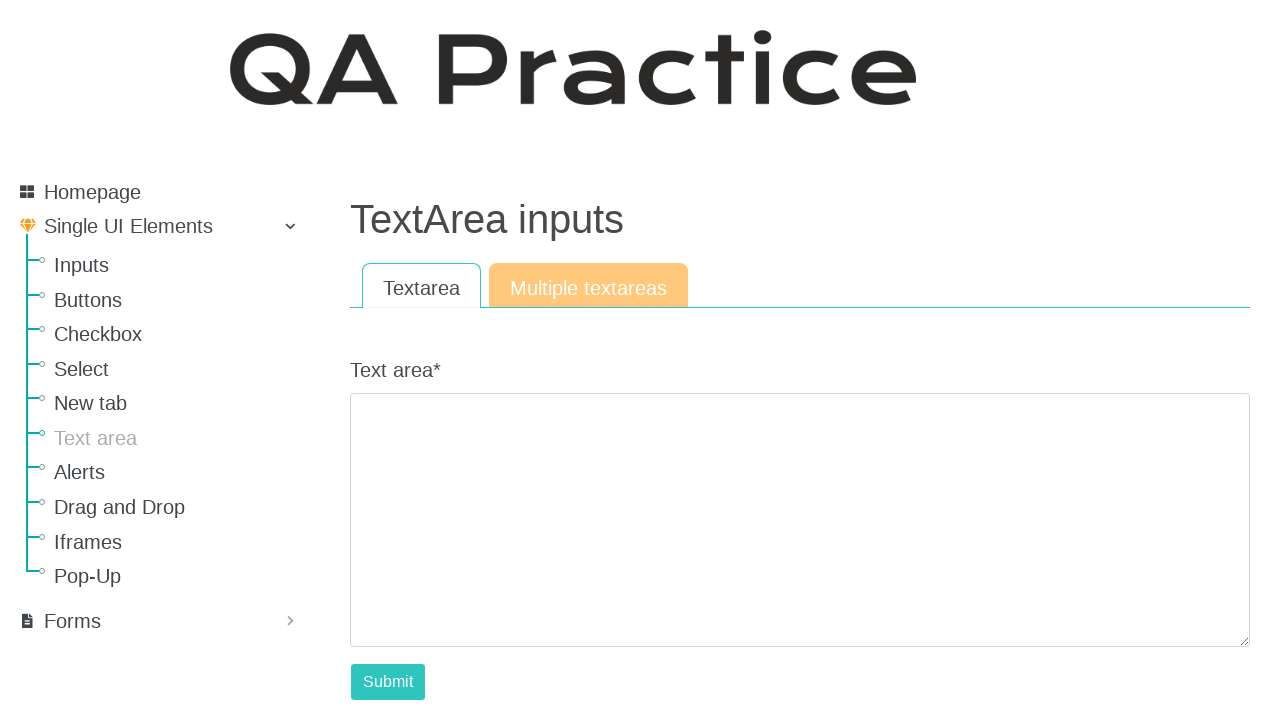

Filled textarea with 'playwright-pytest' on textarea[class="textarea form-control"]
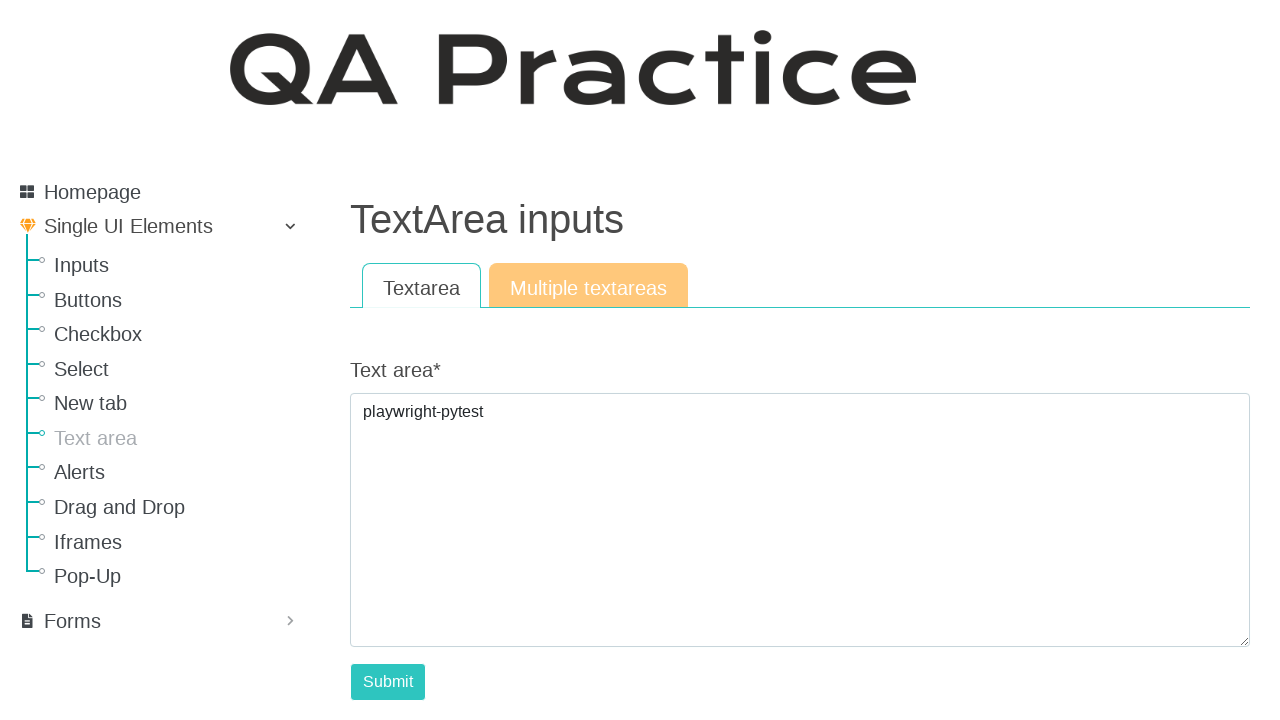

Clicked Submit button
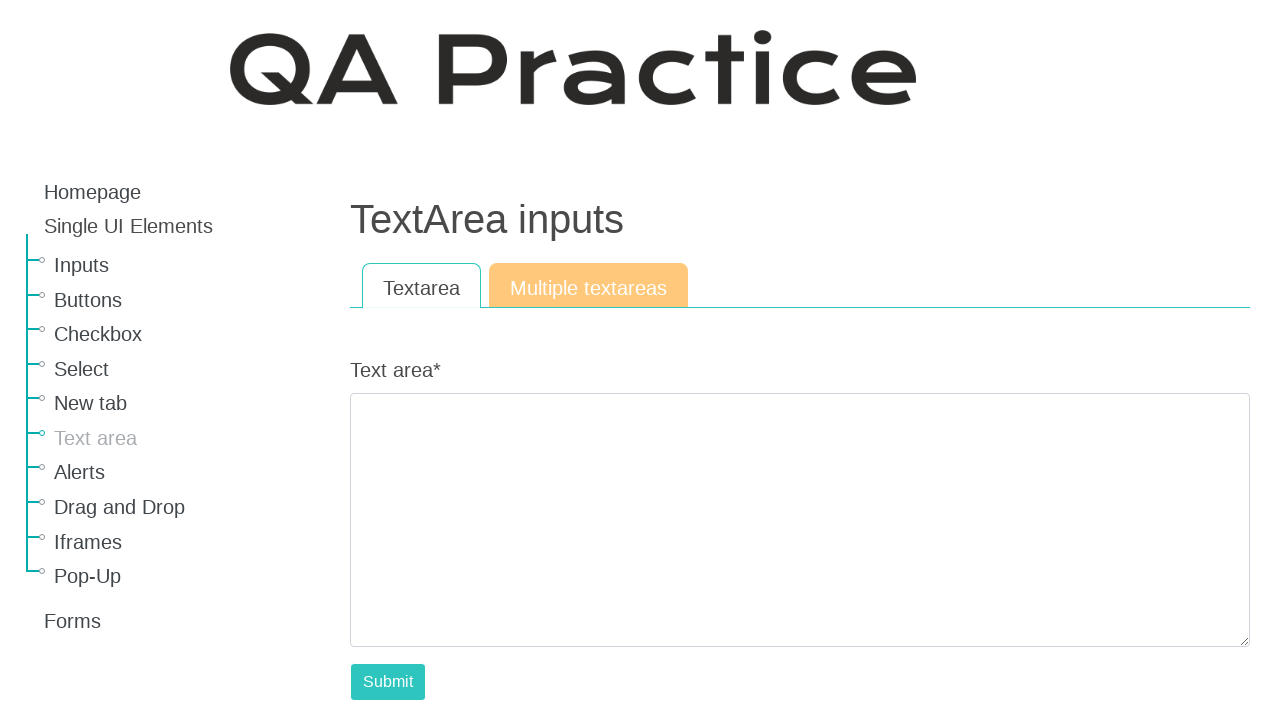

Verified result text 'playwright-pytest' appeared on page
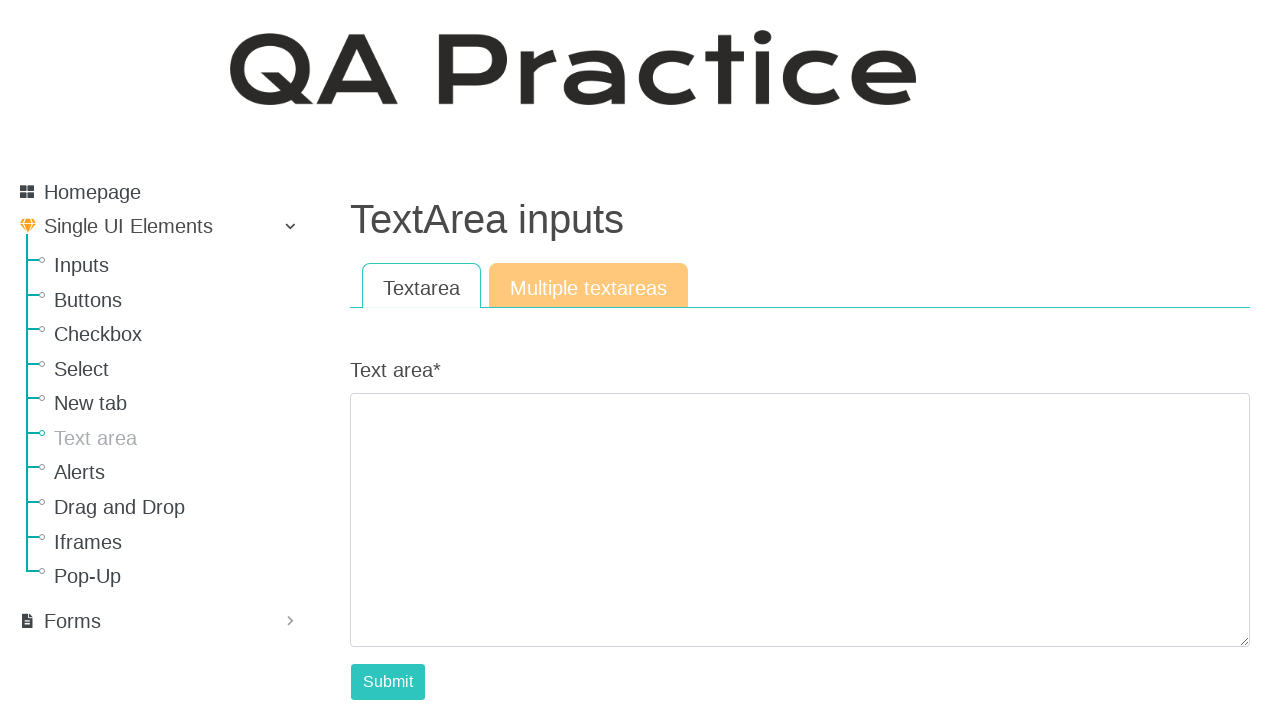

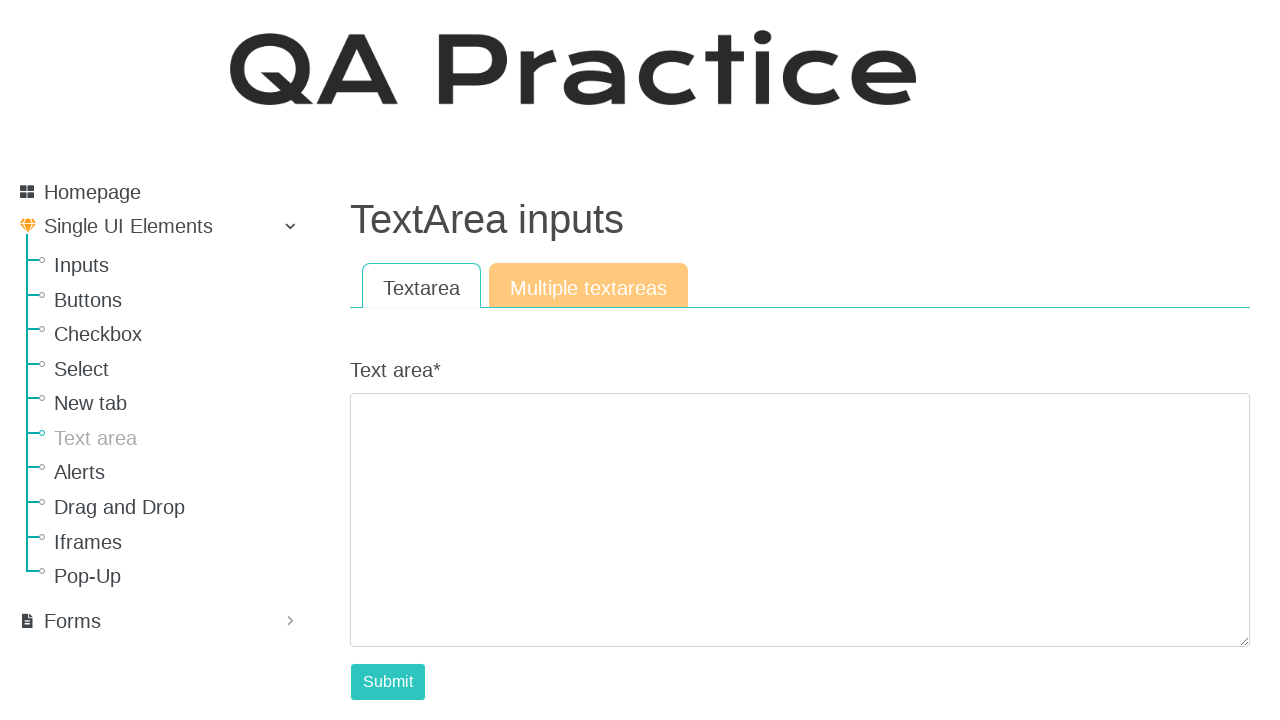